Tests JavaScript alert prompt functionality by navigating to the alerts page, triggering a prompt dialog, entering text, and verifying the result

Starting URL: https://the-internet.herokuapp.com/

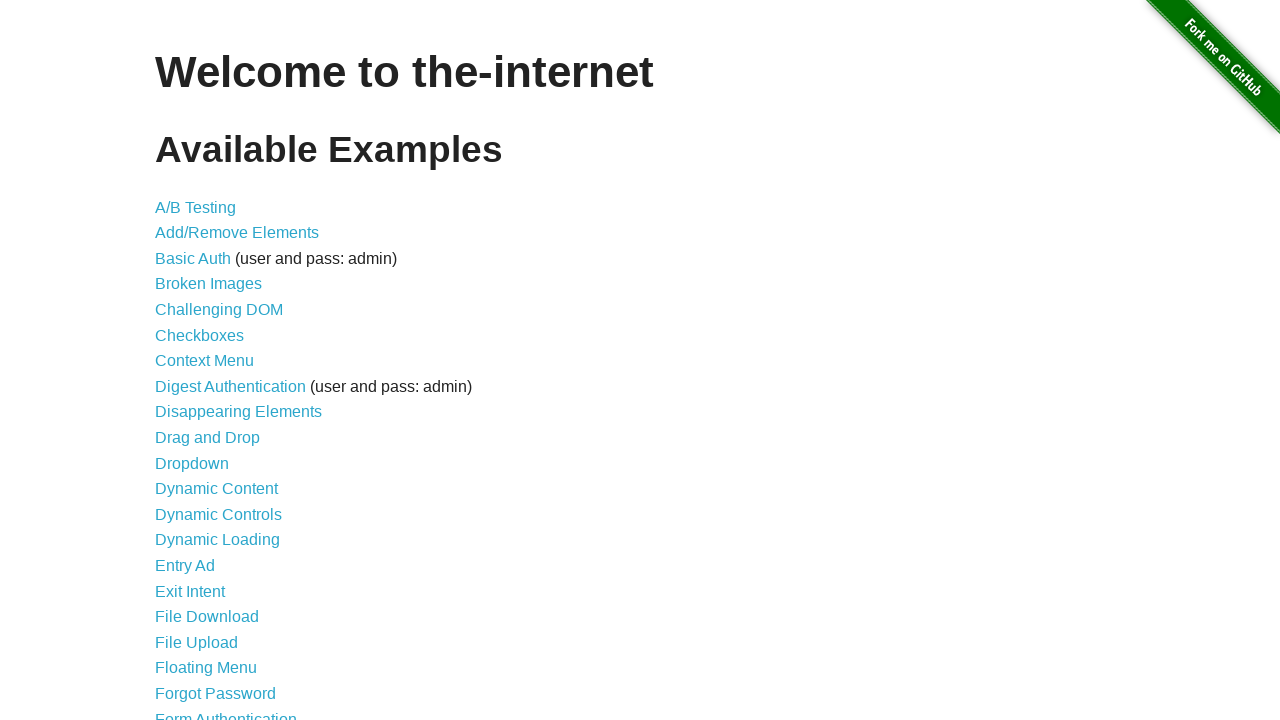

Clicked JavaScript Alerts link at (214, 361) on a[href='/javascript_alerts']
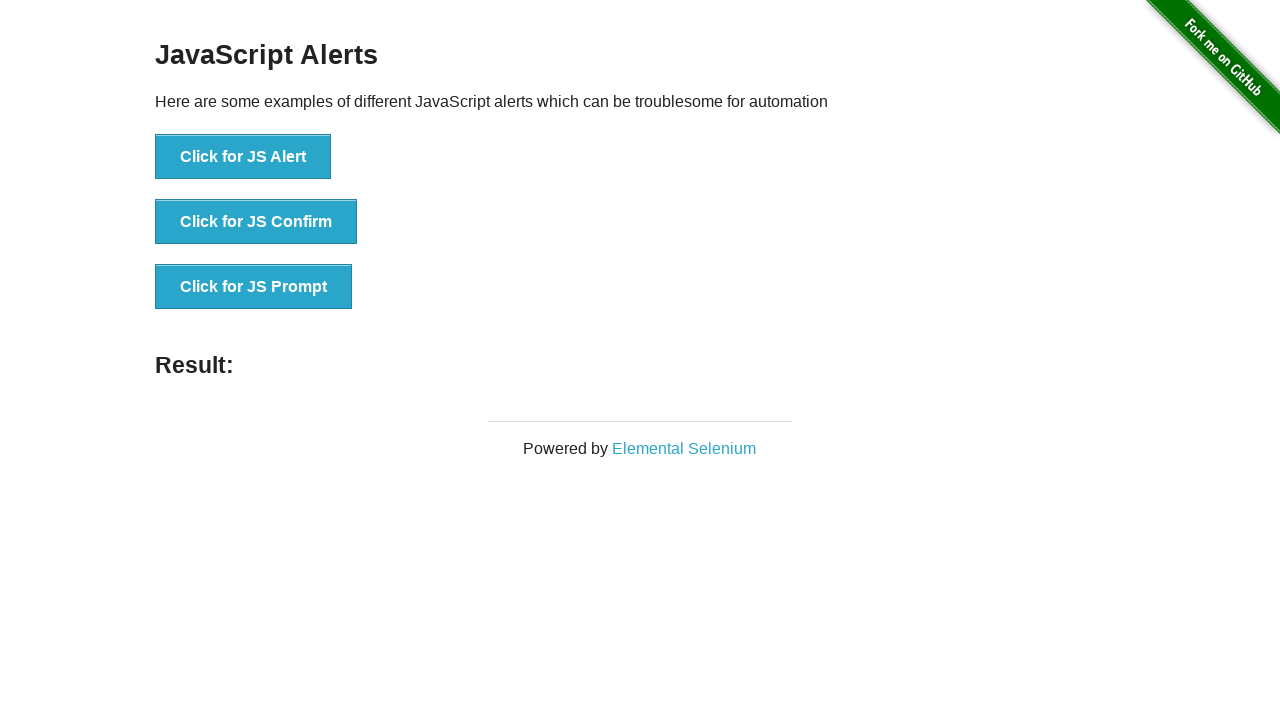

Clicked button to trigger JavaScript prompt at (254, 287) on button[onclick='jsPrompt()']
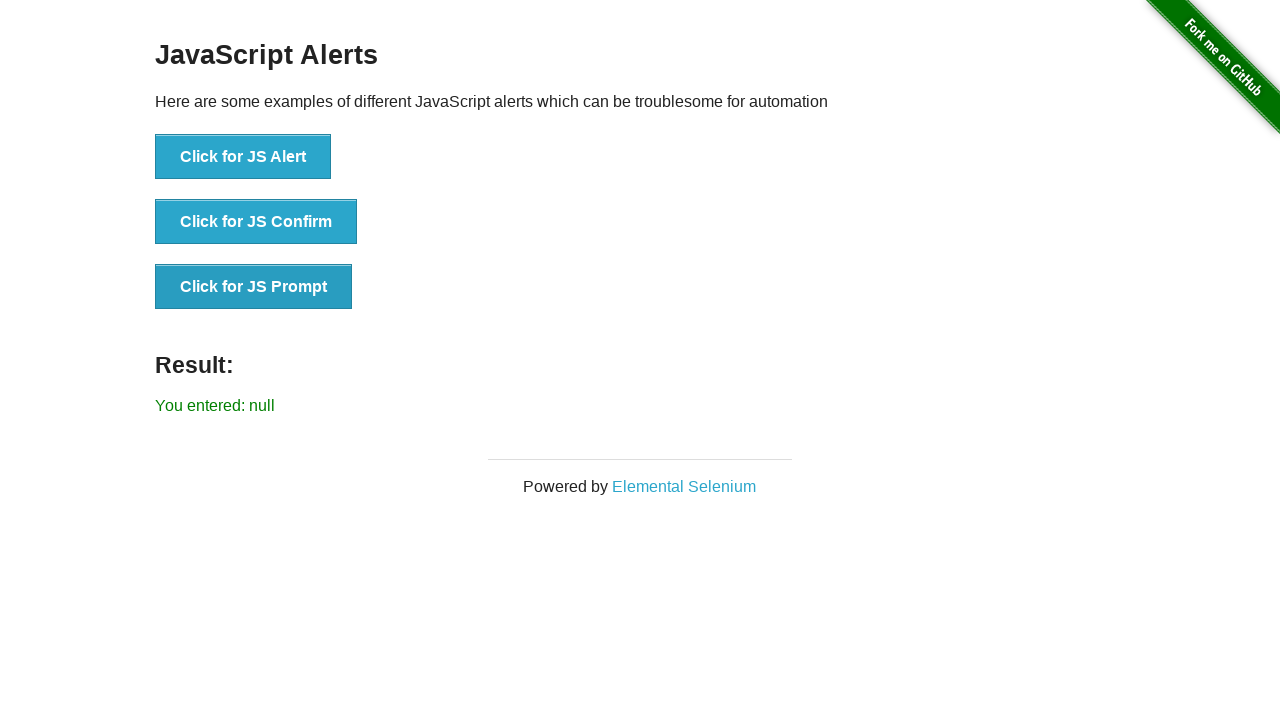

Set up dialog handler to accept prompt with text 'Ex-Test'
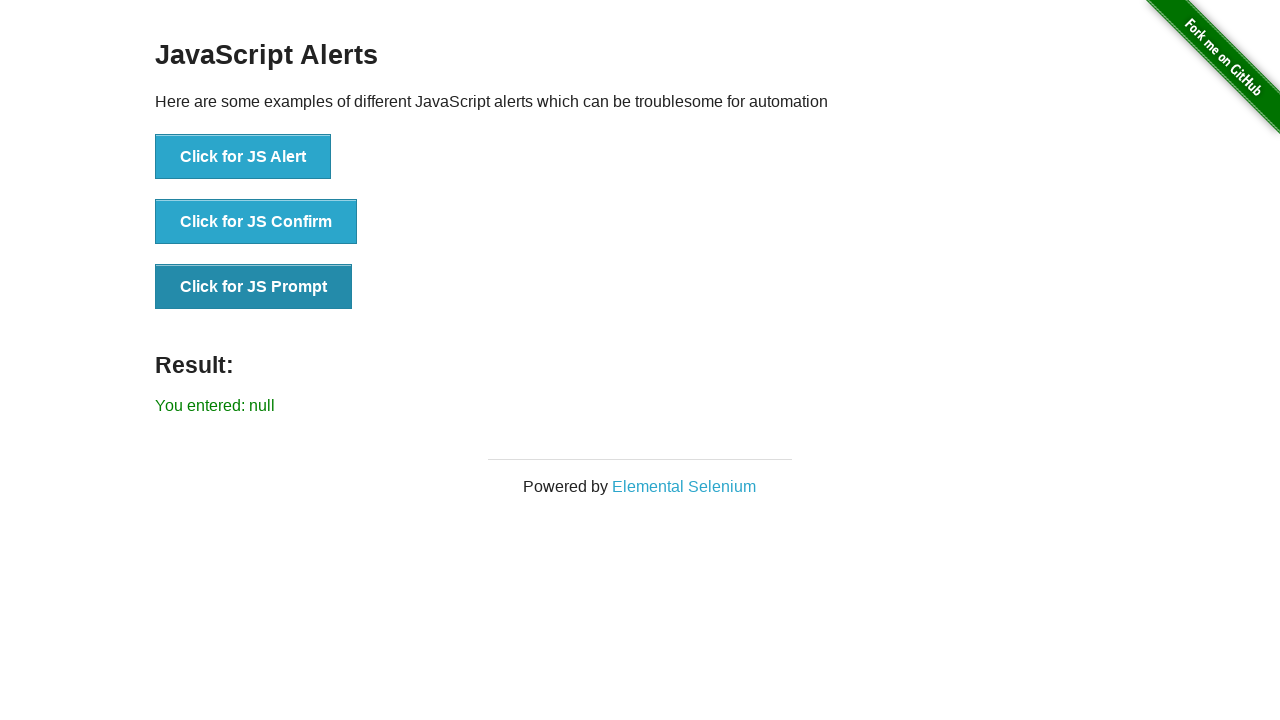

Clicked prompt button and accepted dialog with text 'Ex-Test' at (254, 287) on button[onclick='jsPrompt()']
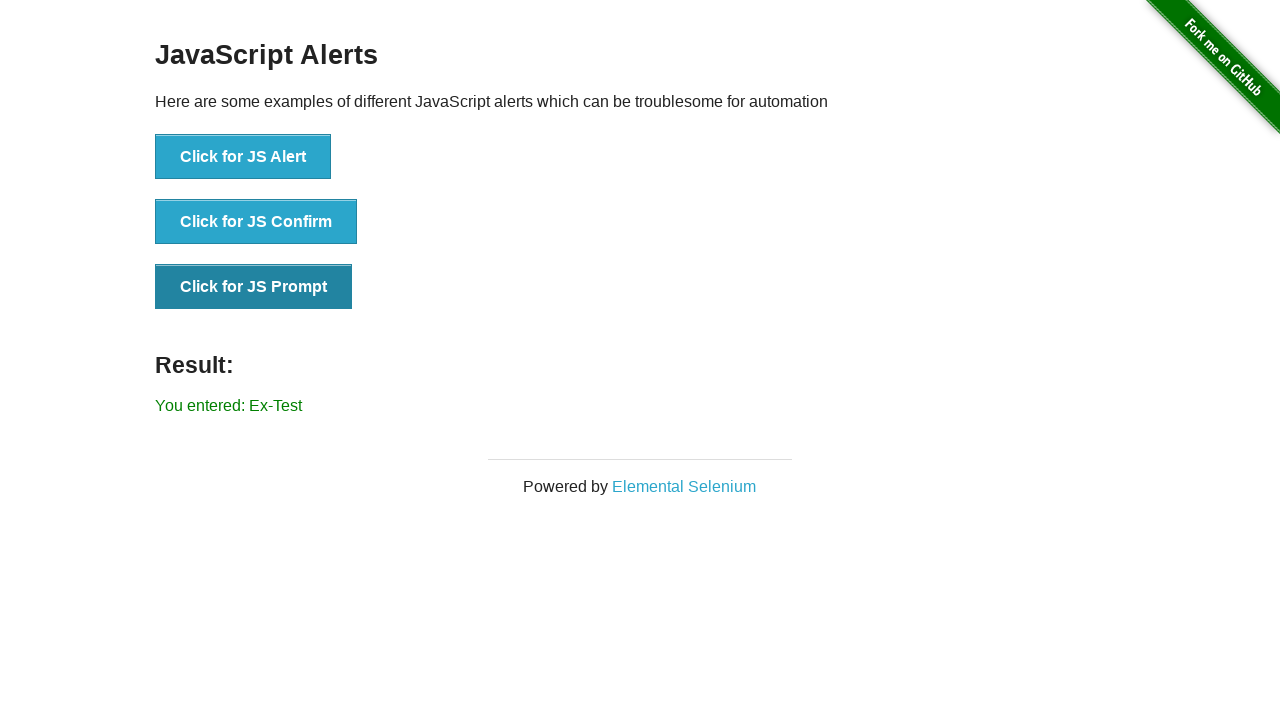

Retrieved result text from page
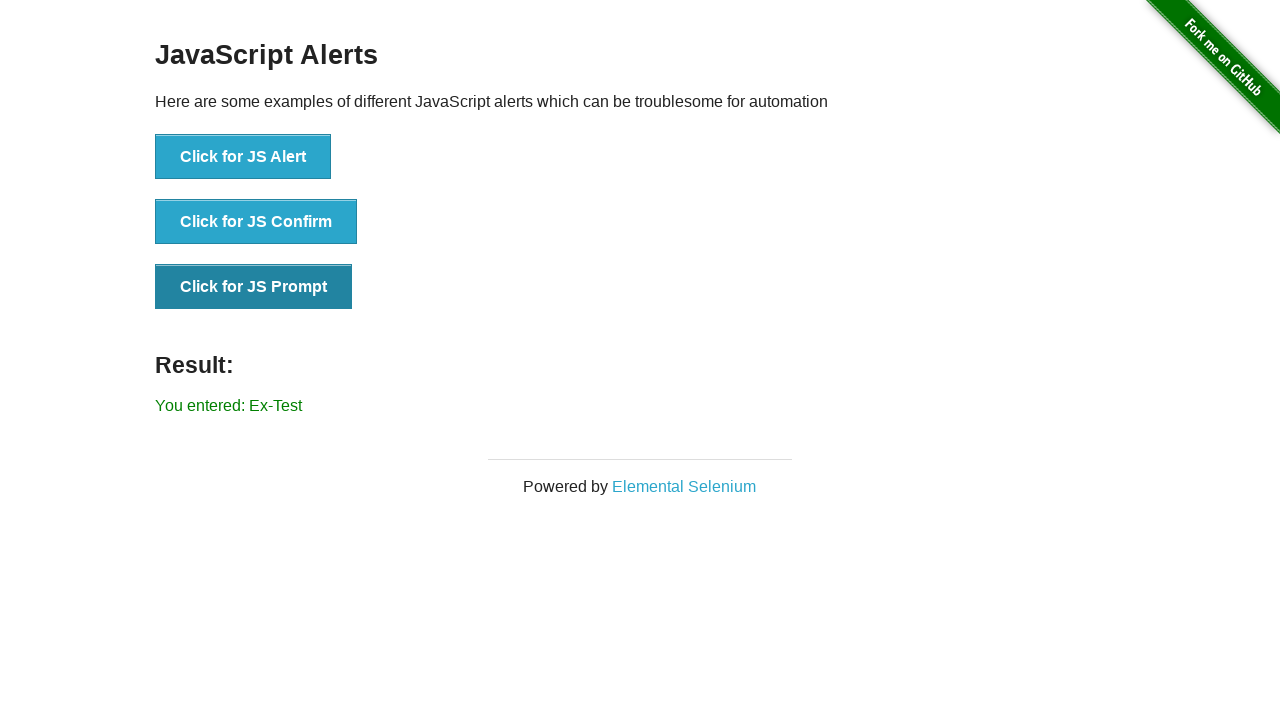

Verified result text matches expected value 'You entered: Ex-Test'
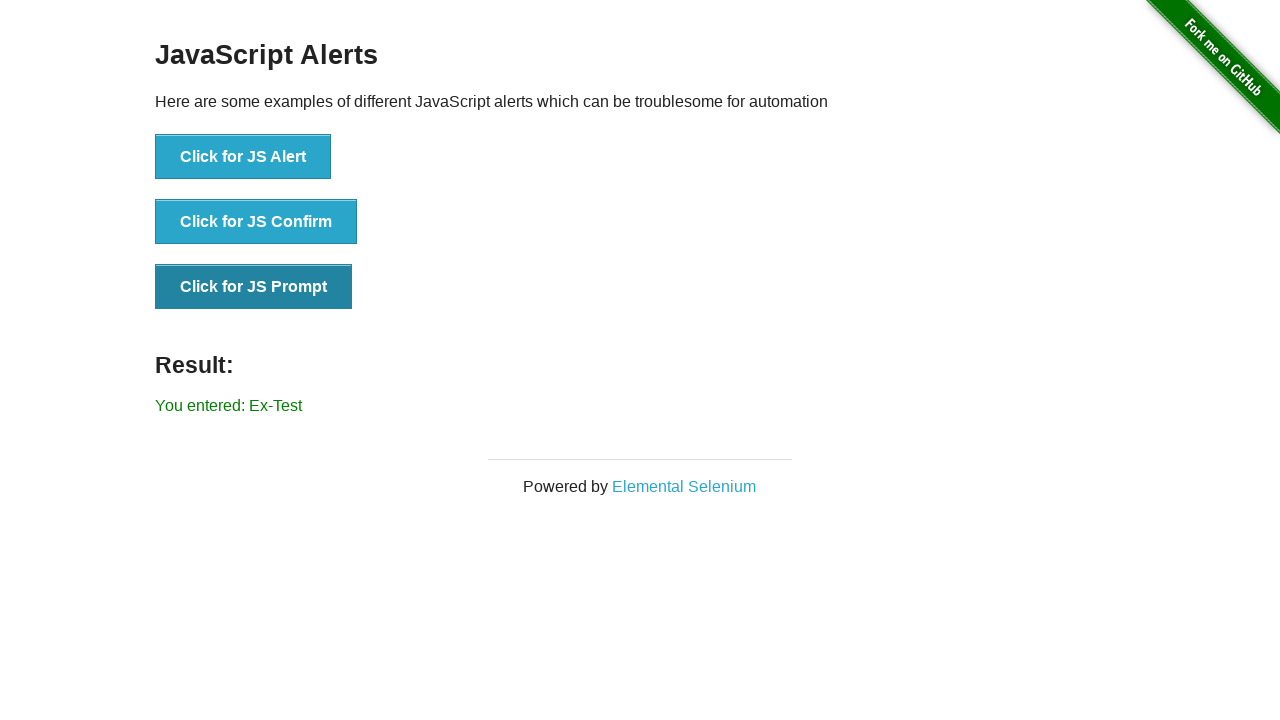

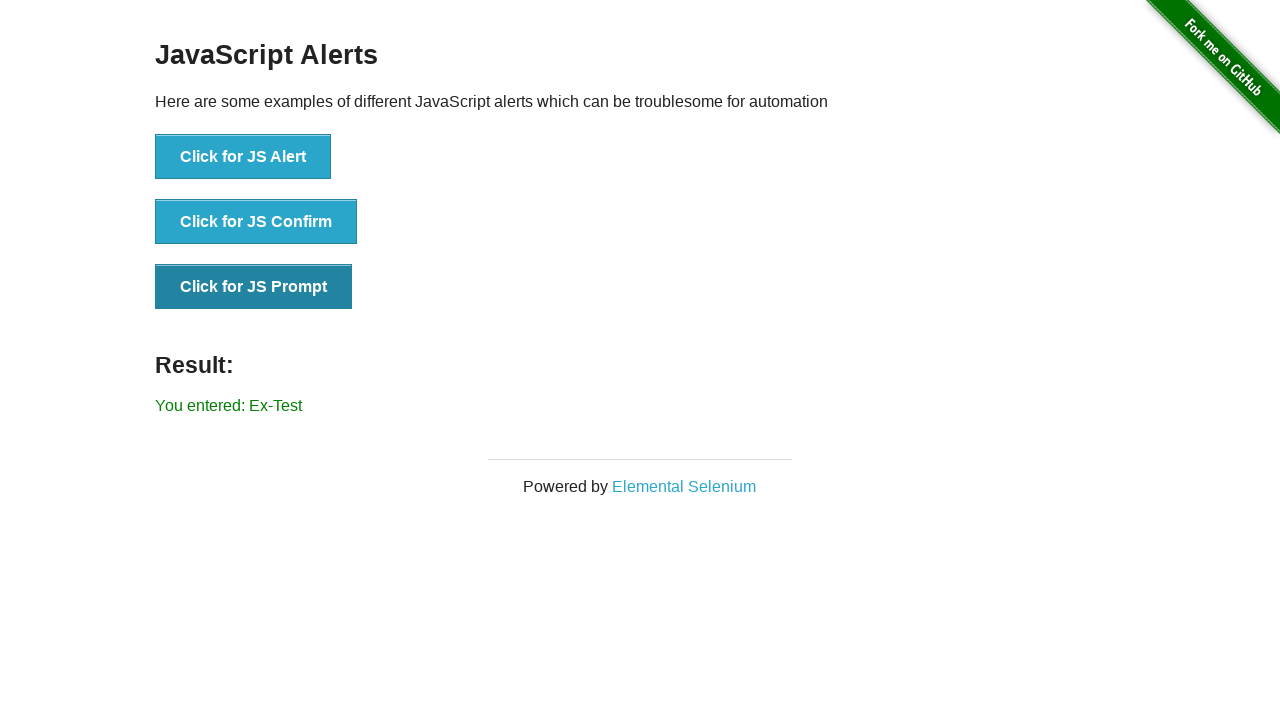